Tests pause command by scrolling to an element, clicking a button, and accepting an alert

Starting URL: http://omayo.blogspot.com

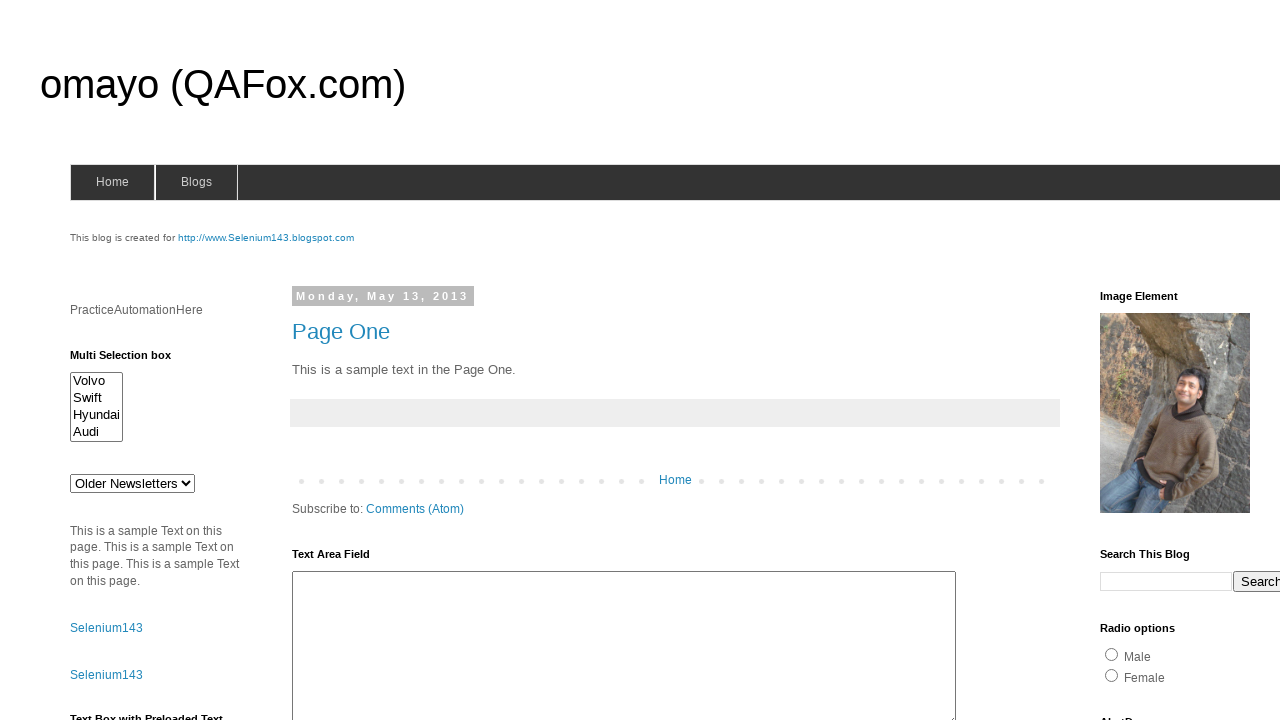

Scrolled to unordered list header
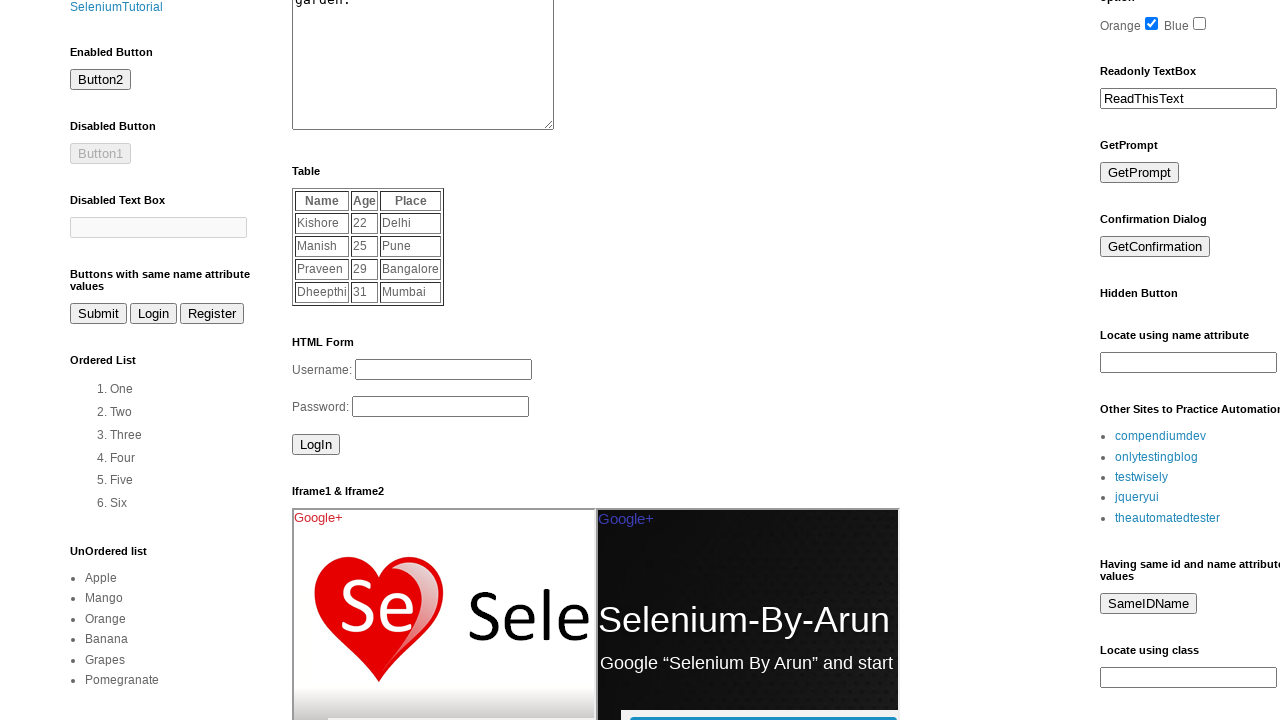

Clicked alert button at (155, 360) on #alert2
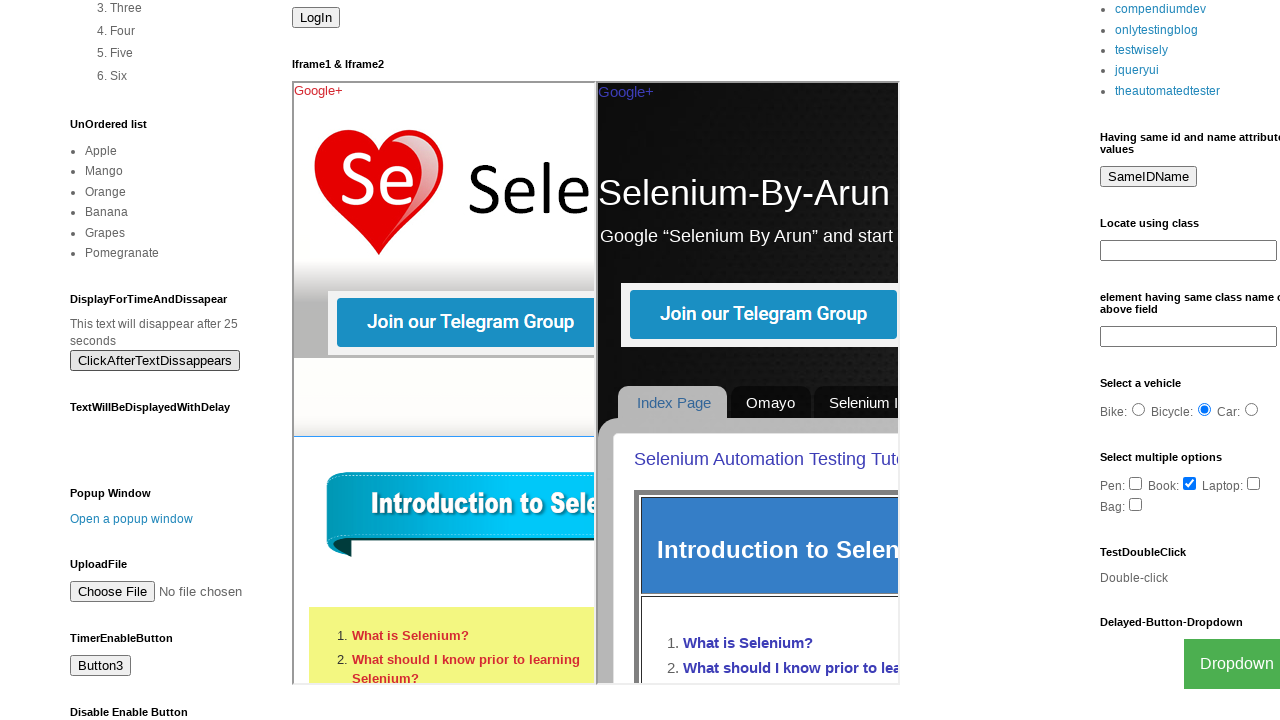

Accepted alert dialog
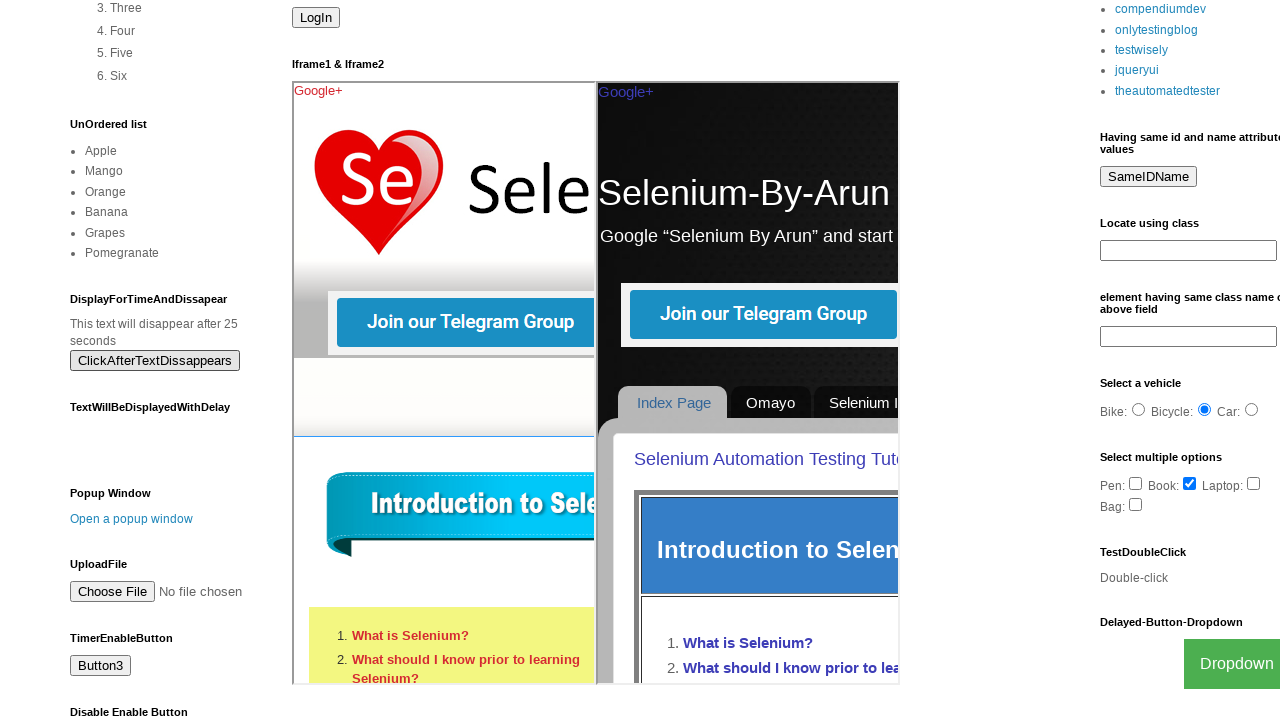

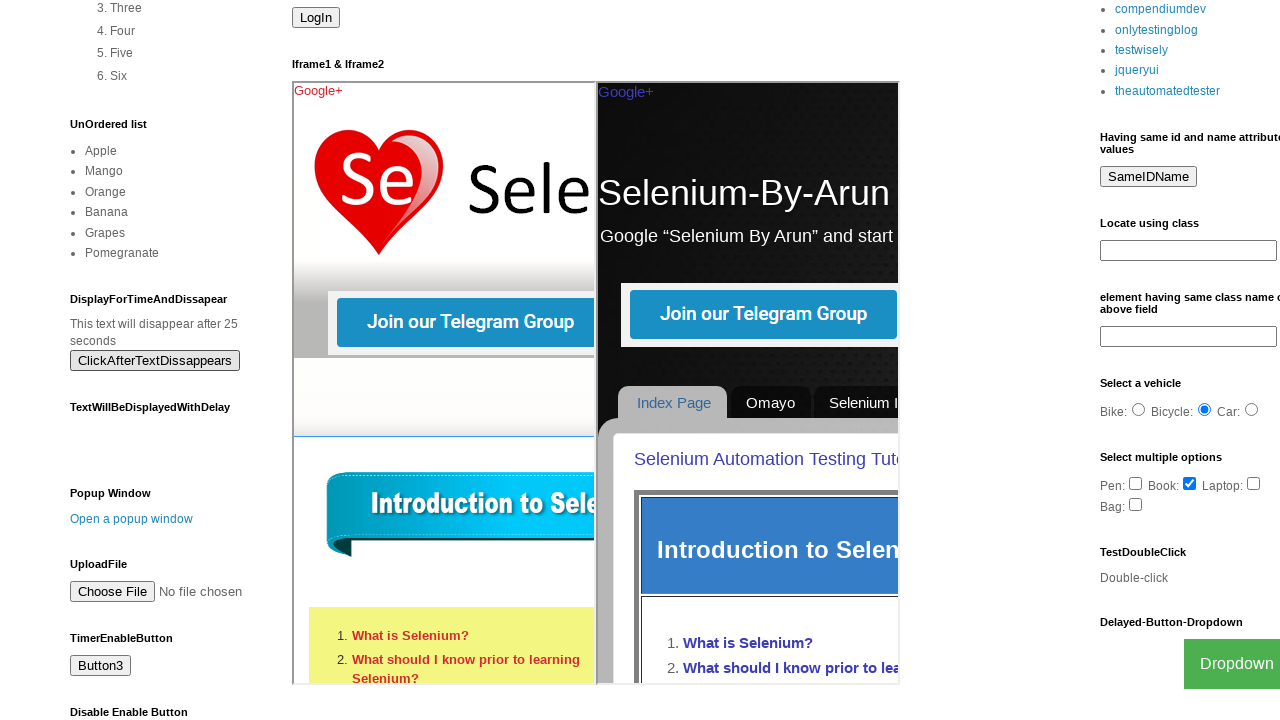